Tests keyboard actions by entering text in a text comparison tool, copying it using keyboard shortcuts, and pasting it in the second text area

Starting URL: https://text-compare.com/

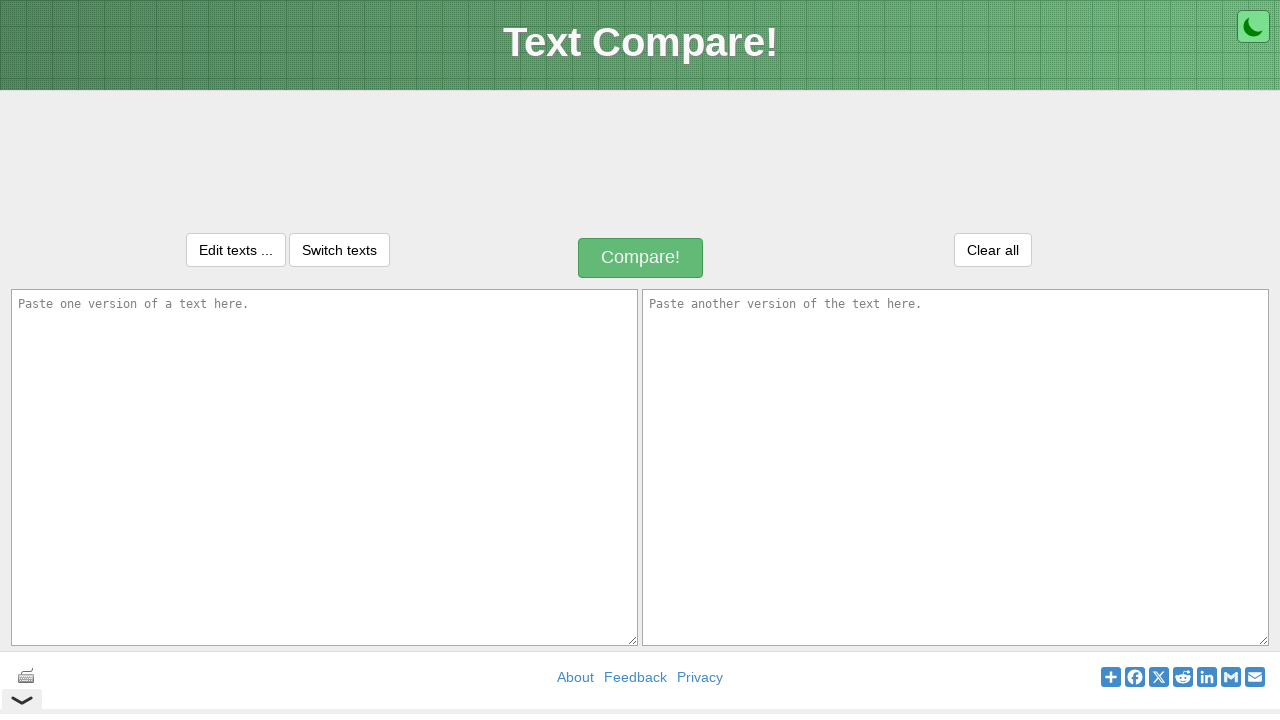

Entered 'WELCOME' text in first text area on #inputText1
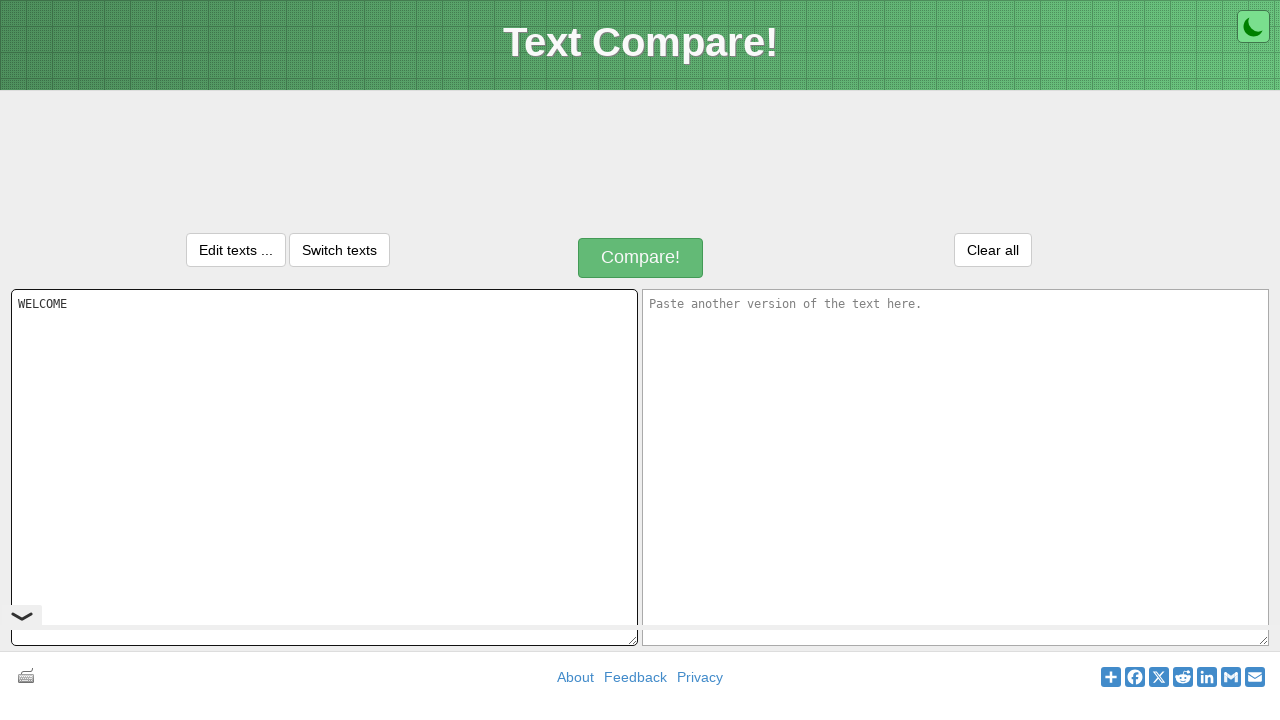

Selected all text in first text area using Ctrl+A on #inputText1
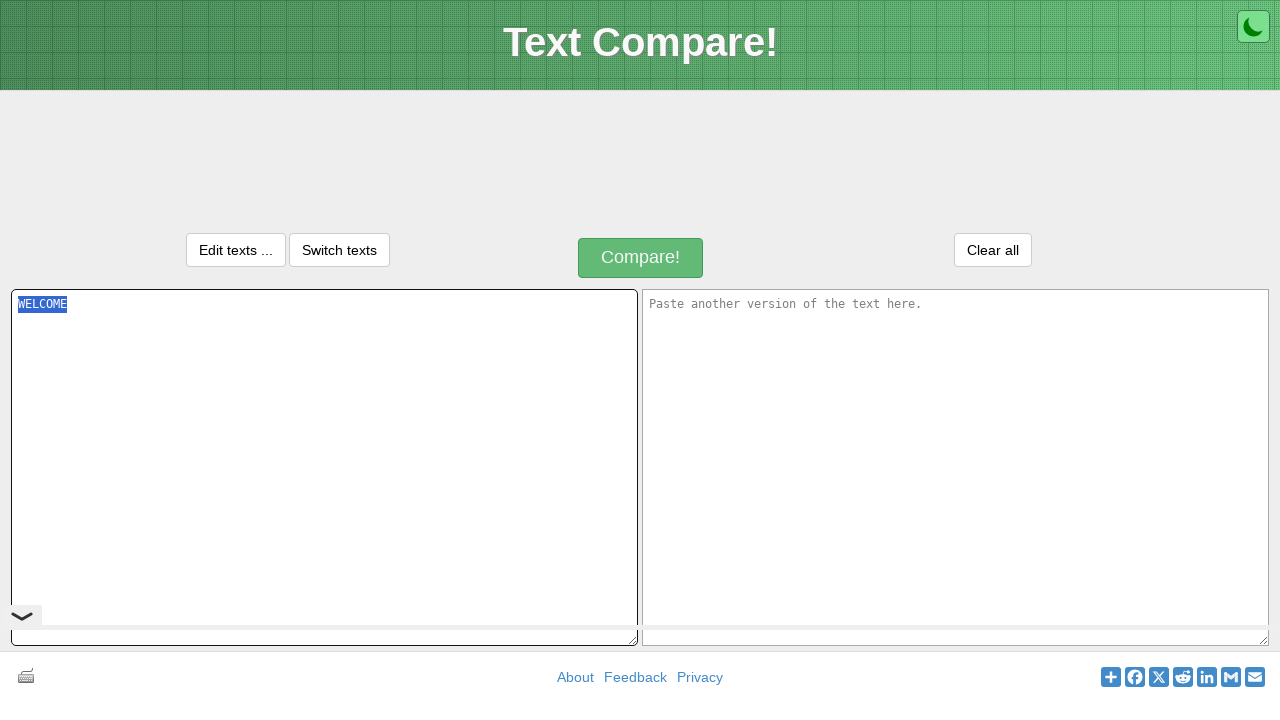

Copied selected text using Ctrl+C on #inputText1
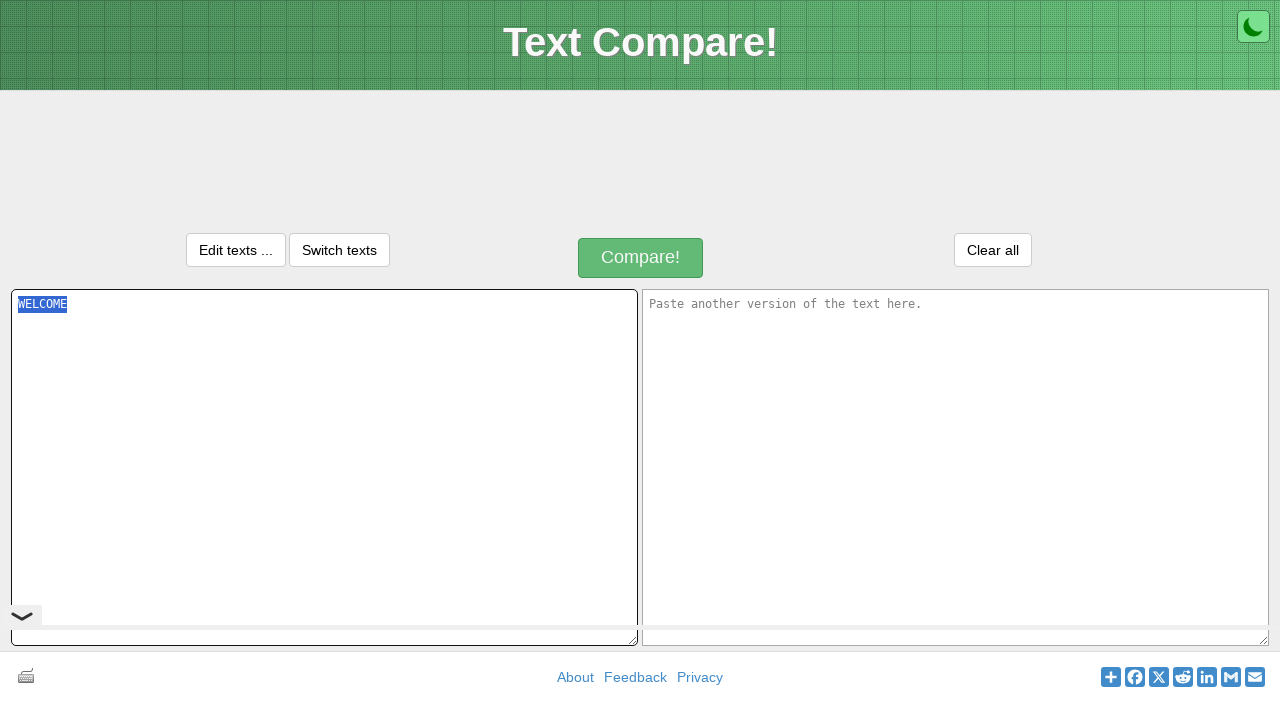

Moved focus to second text area using Tab key
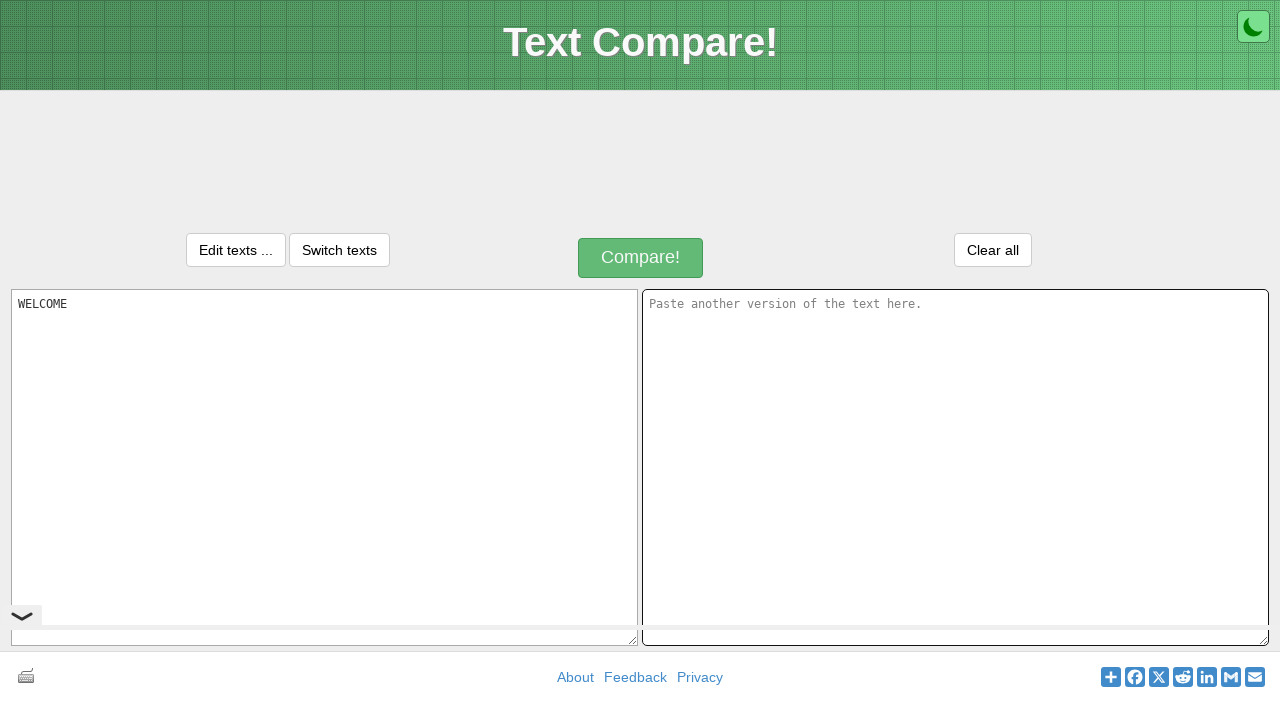

Pasted text into second text area using Ctrl+V
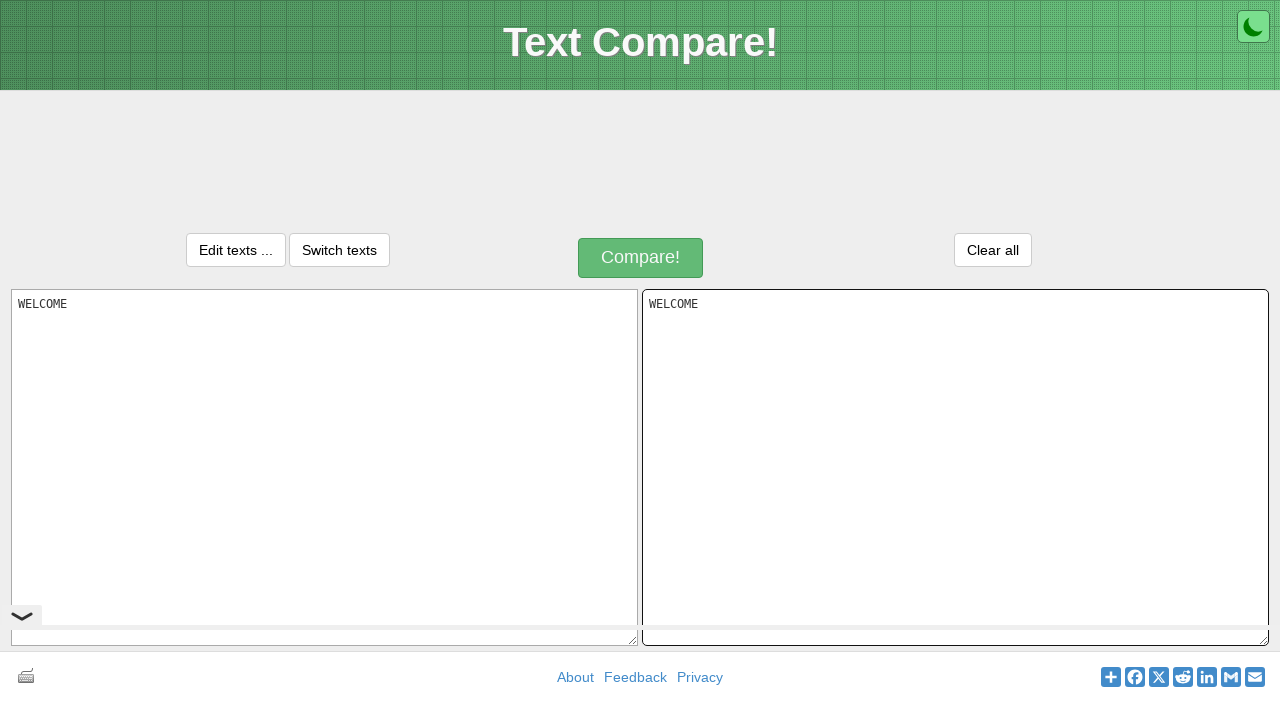

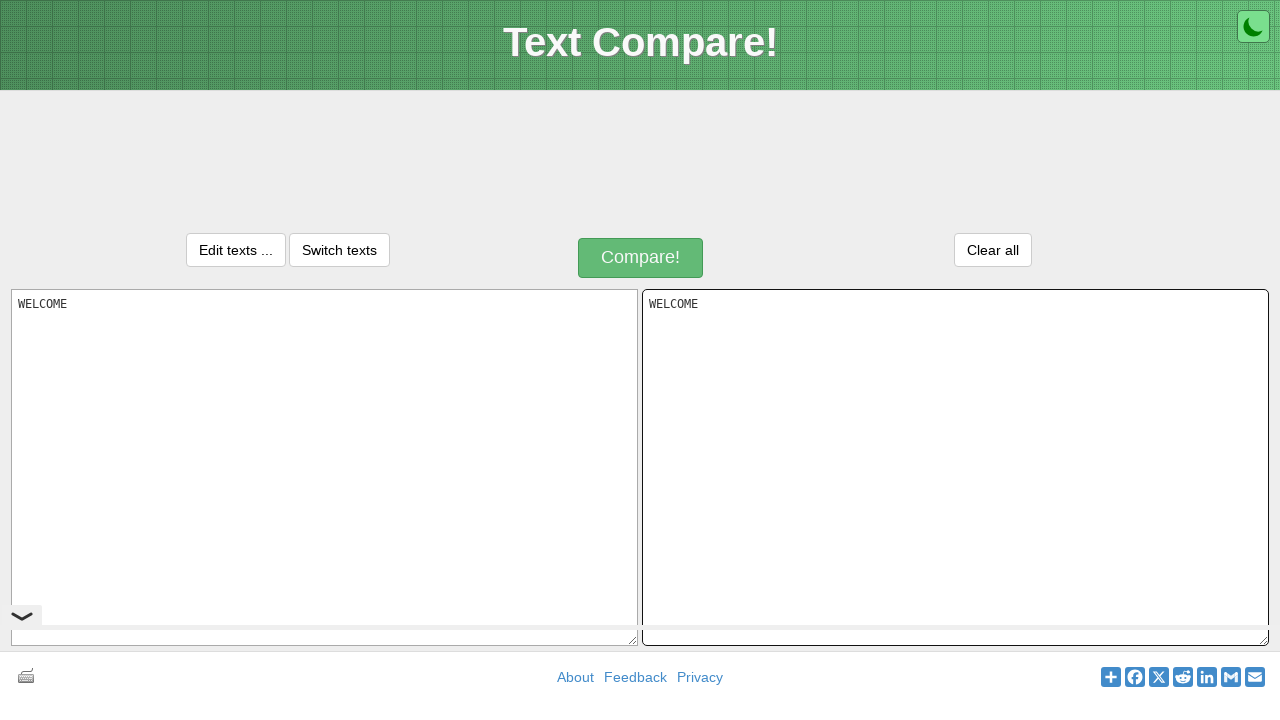